Tests dropdown selection functionality using different selection methods

Starting URL: http://sahitest.com/demo/selectTest.htm

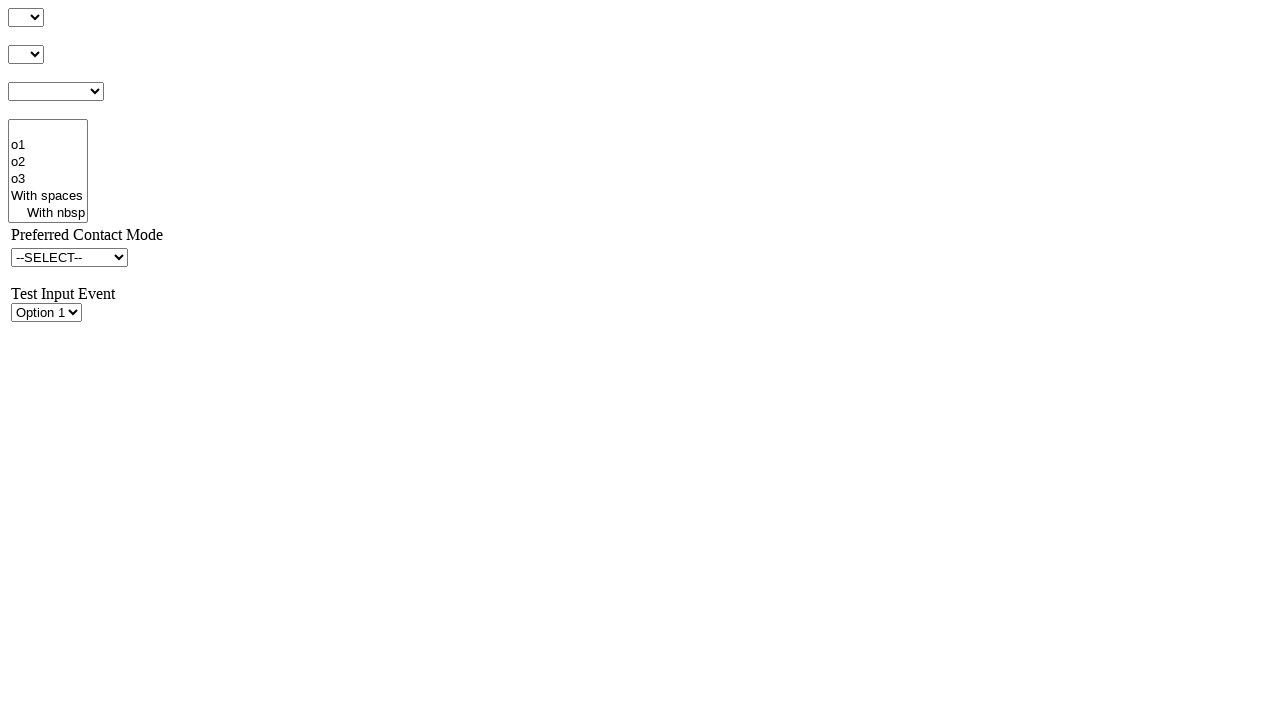

Selected second option by index in dropdown #s1Id on #s1Id
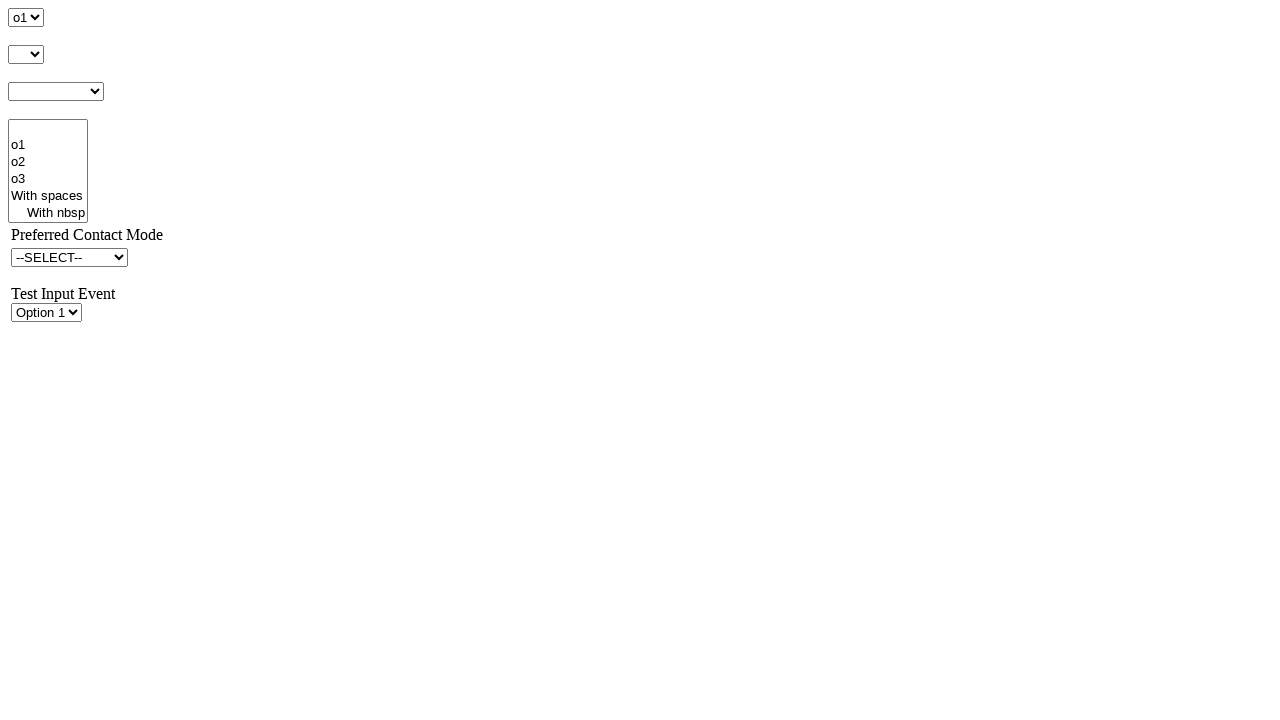

Selected option with value 'o2' in dropdown #s1Id on #s1Id
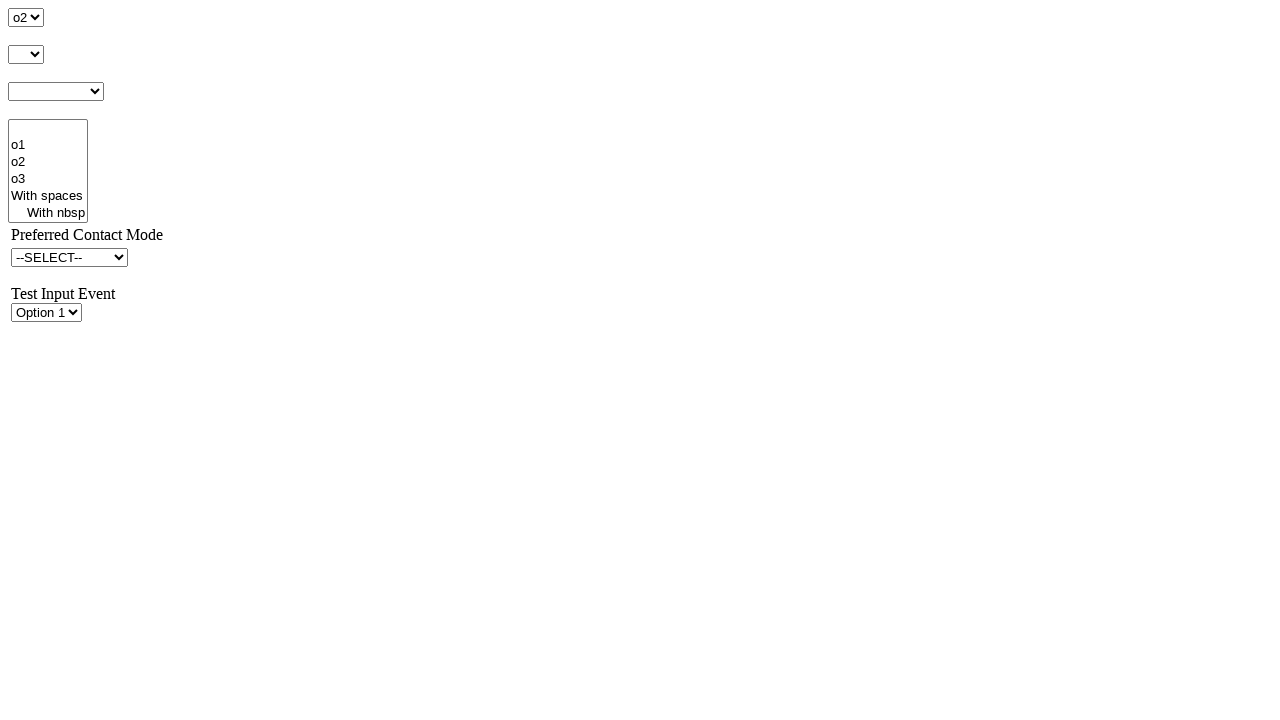

Selected option with visible text 'o3' in dropdown #s1Id on #s1Id
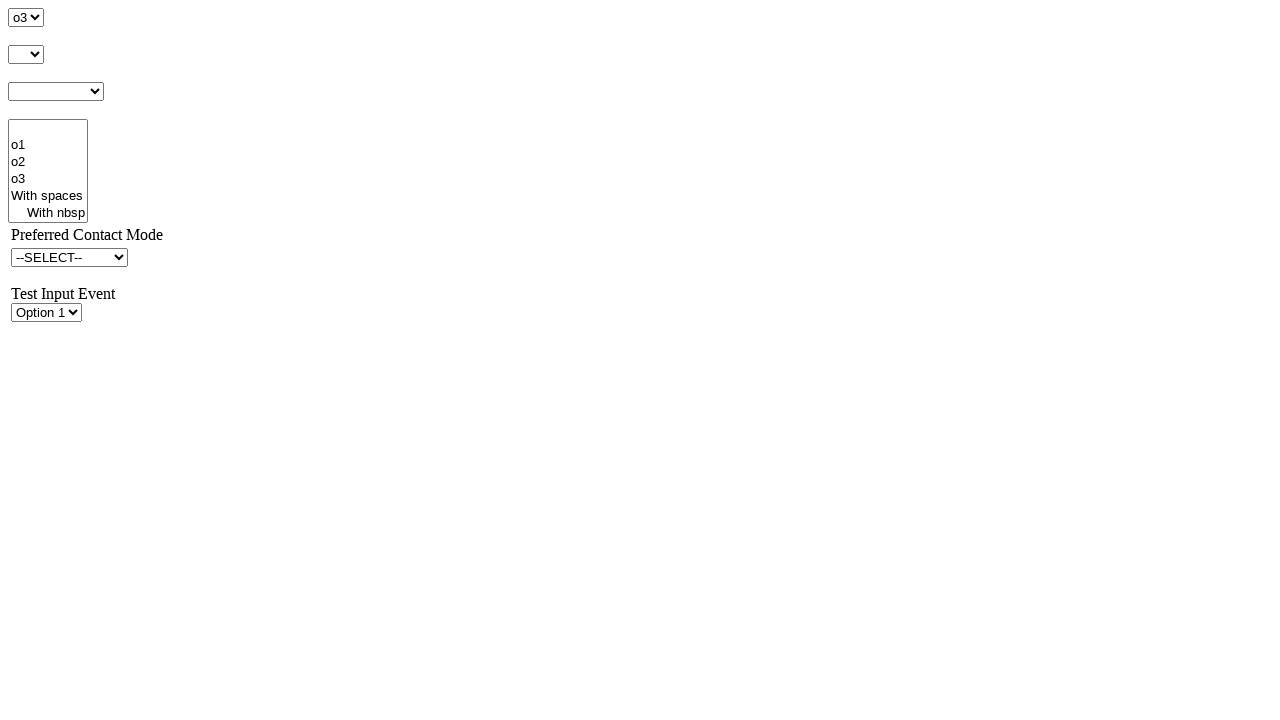

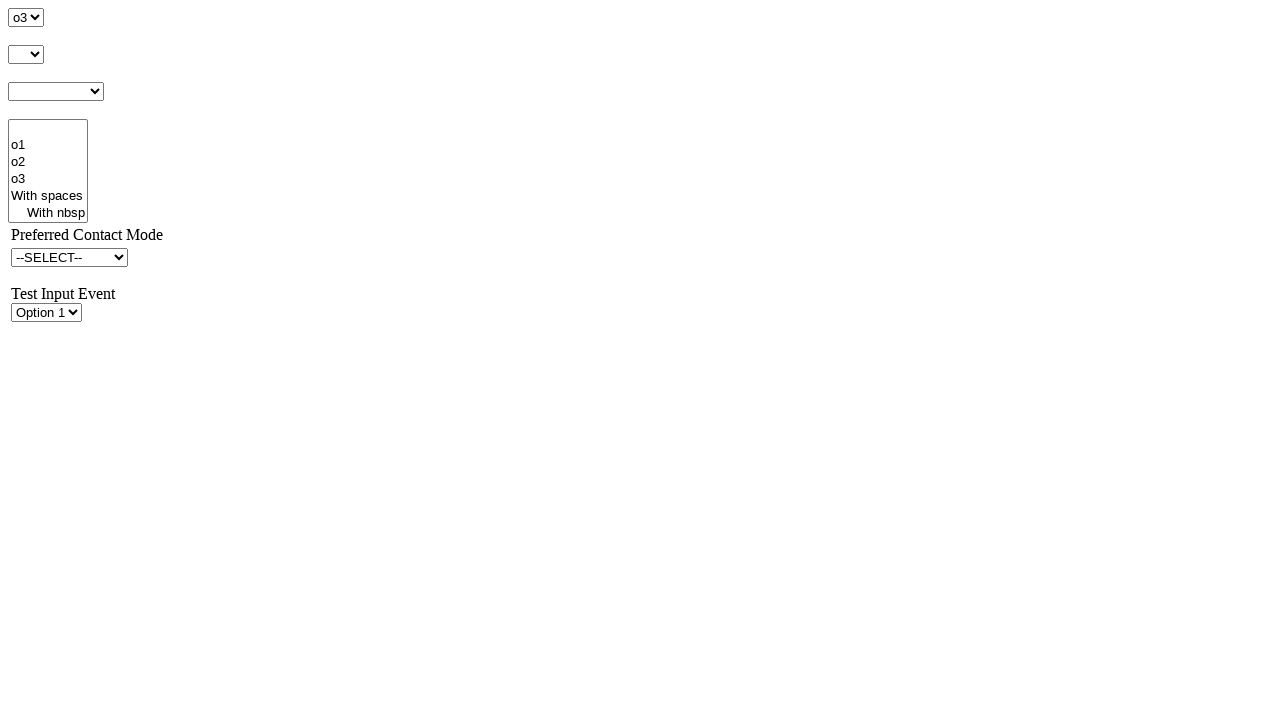